Tests mouse hover functionality by hovering over the first avatar image and verifying that the hidden caption/user information becomes visible.

Starting URL: http://the-internet.herokuapp.com/hovers

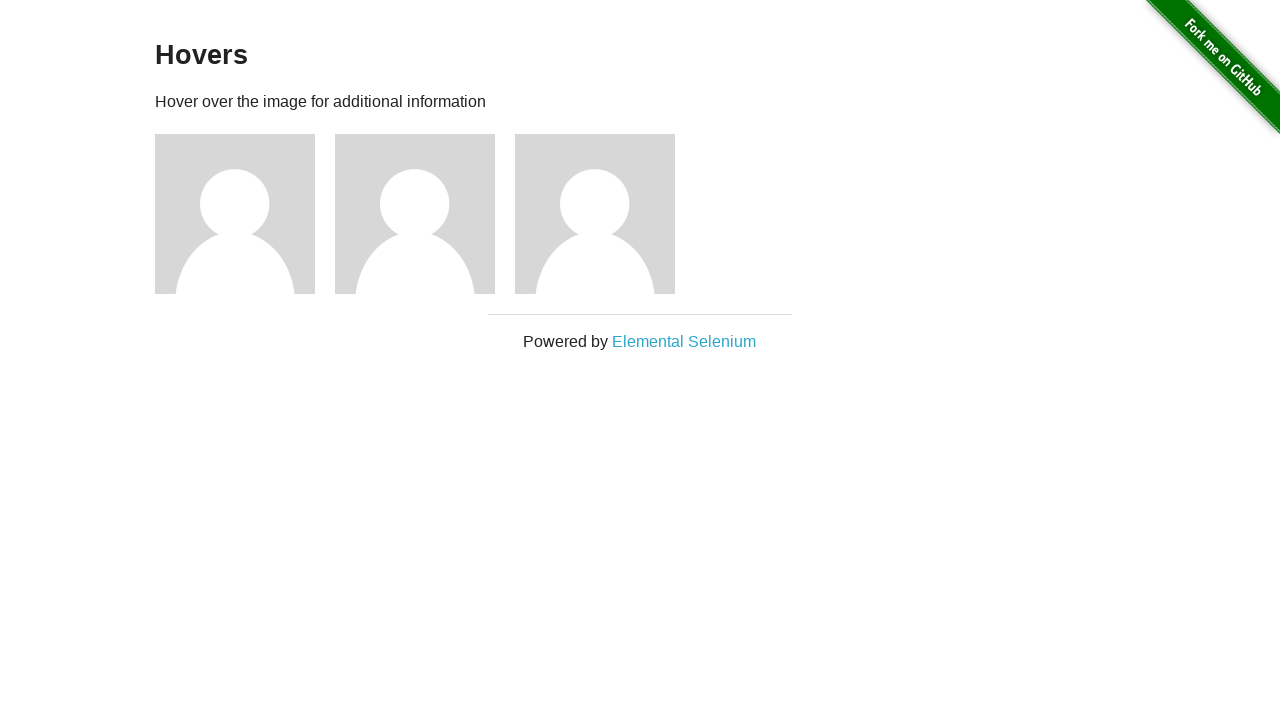

Located the first avatar figure element
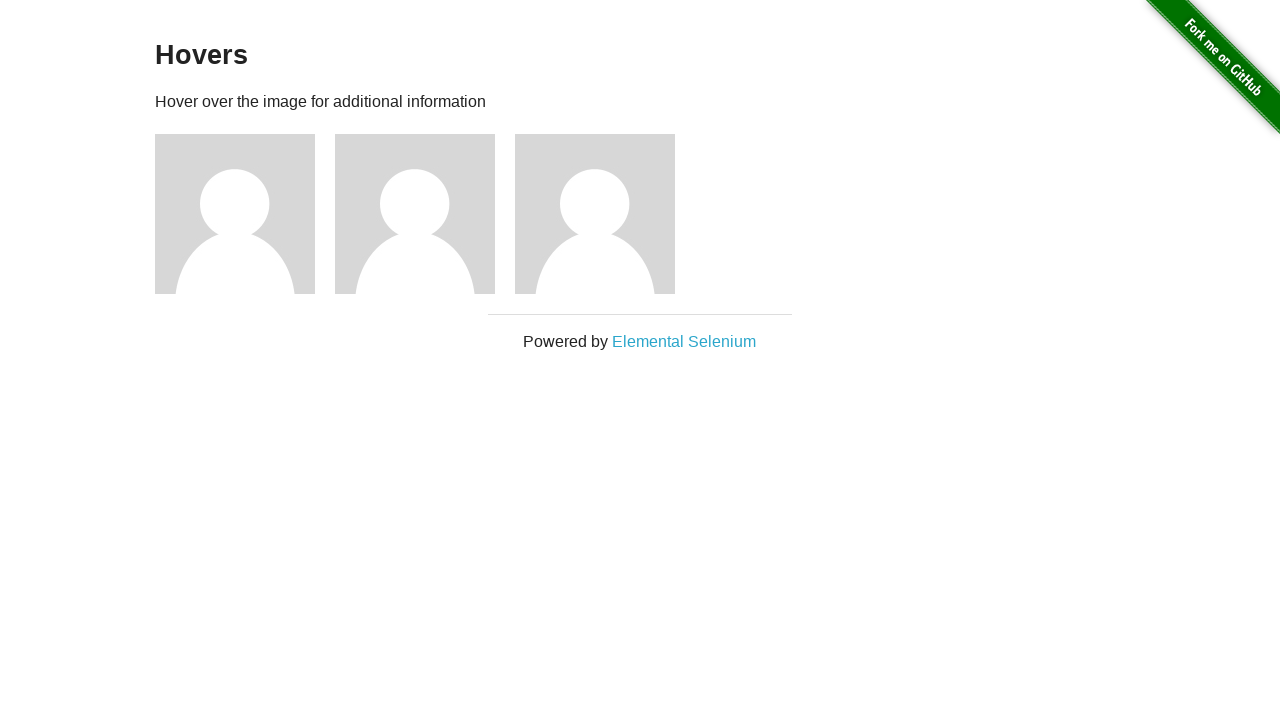

Hovered over the first avatar image at (245, 214) on .figure >> nth=0
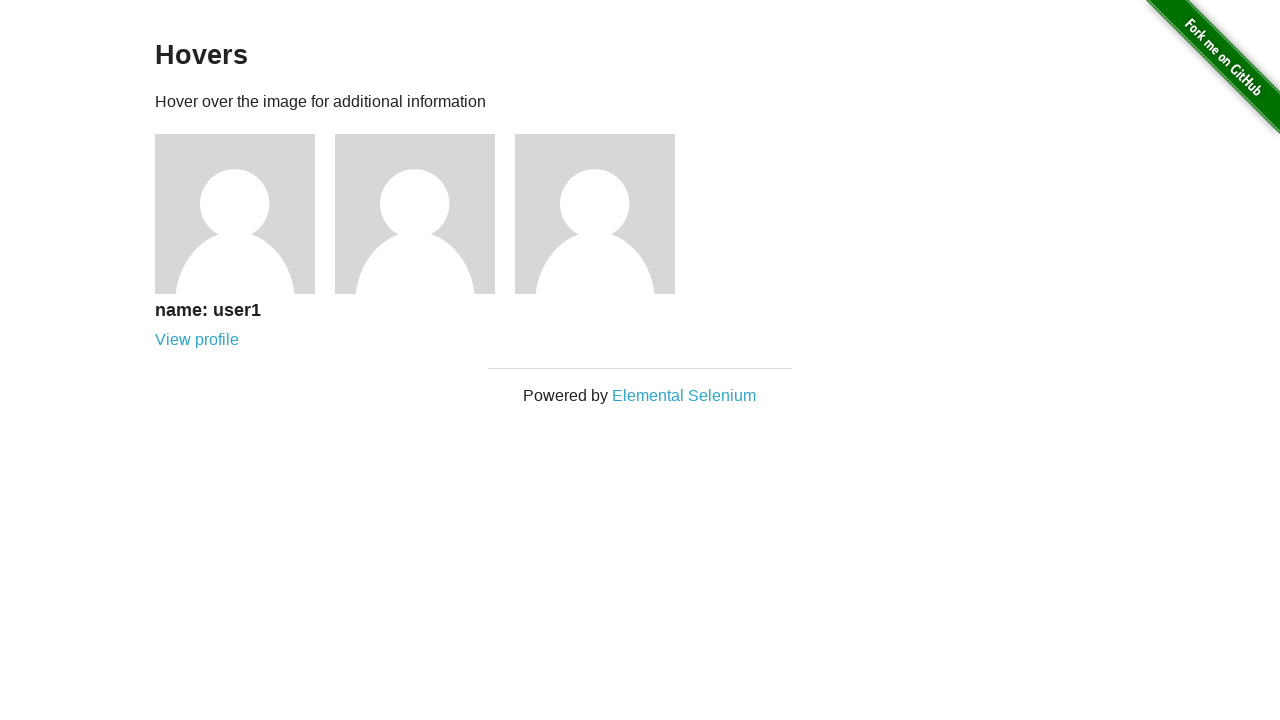

Located the figcaption element
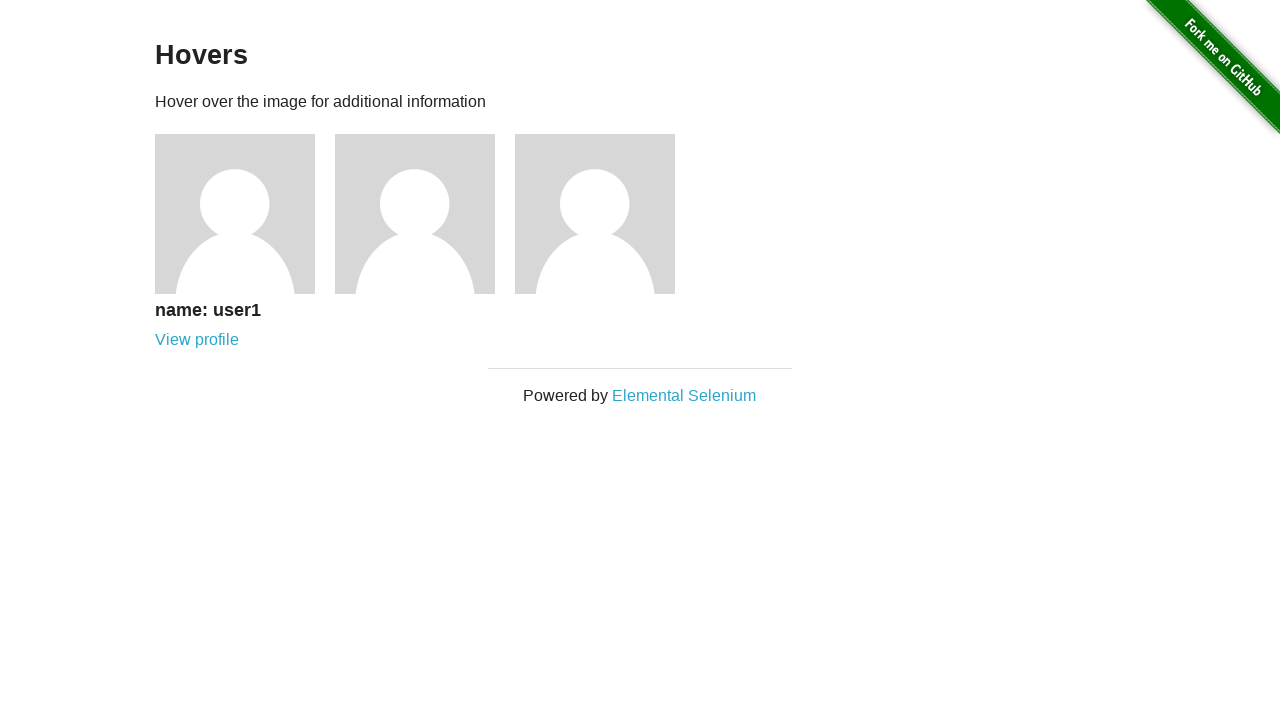

Verified that the figcaption is now visible after hover
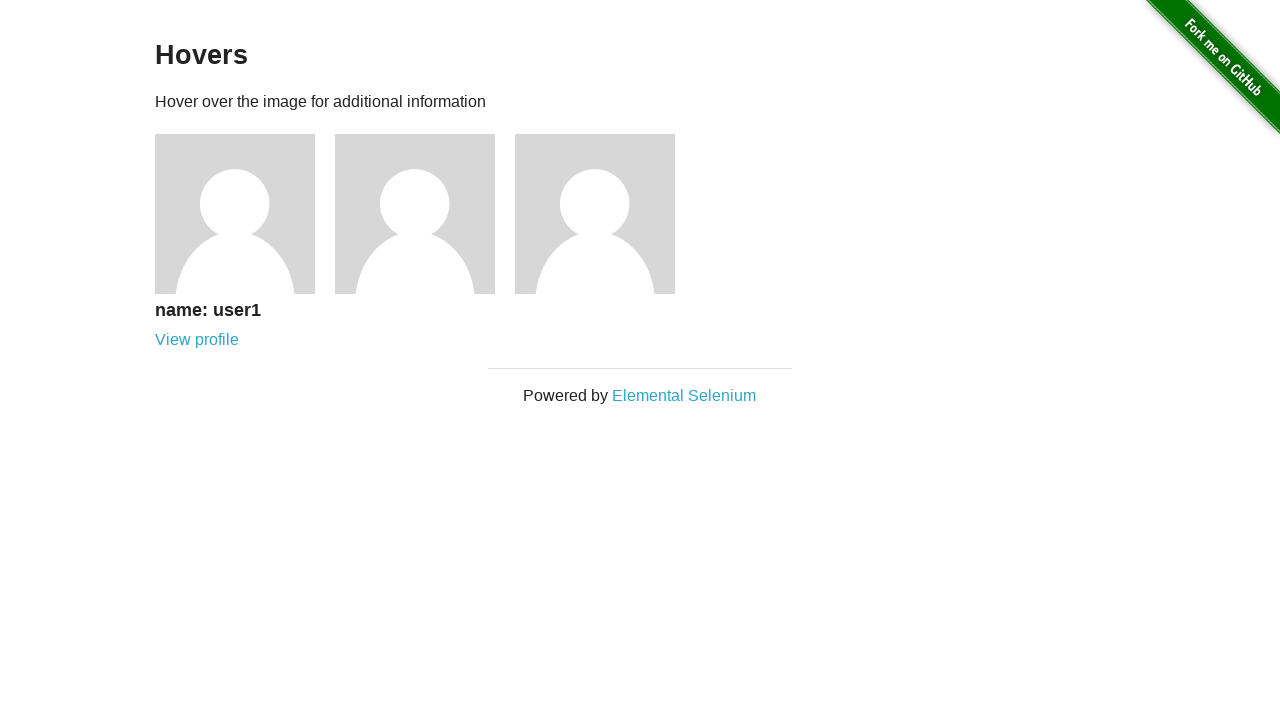

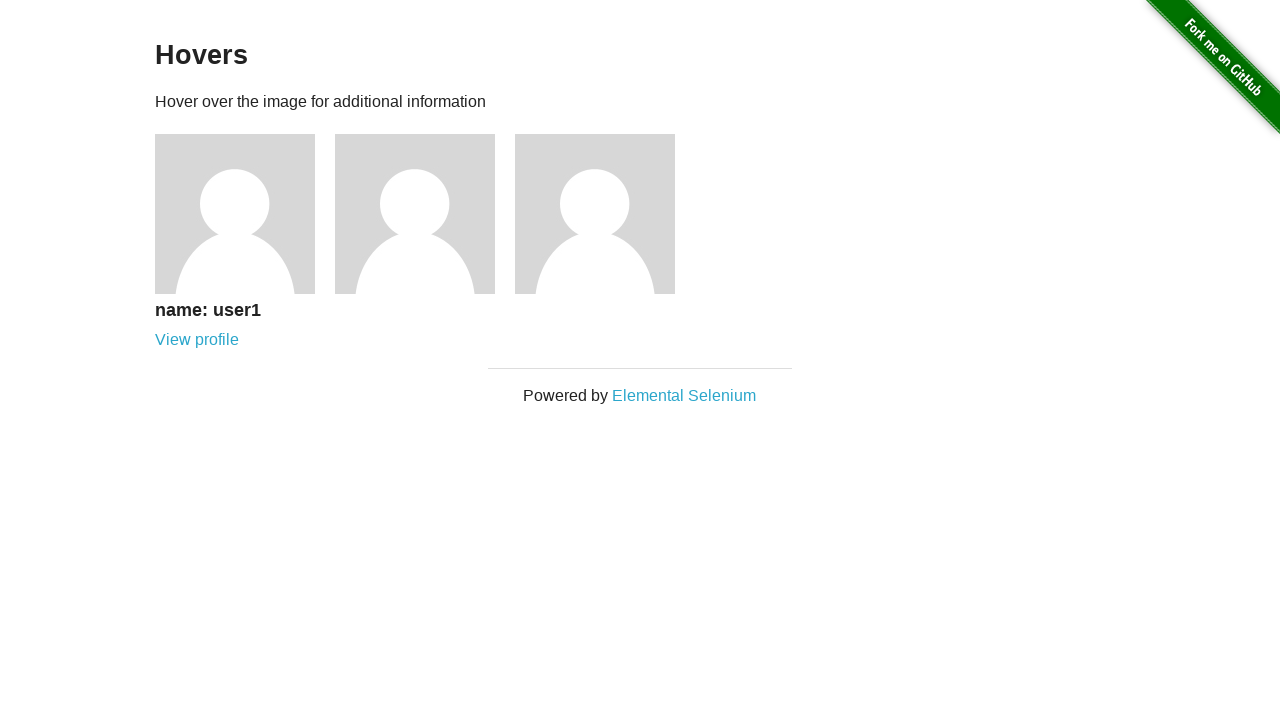